Tests accepting a JavaScript confirmation dialog by clicking the JS Confirm button and accepting it

Starting URL: https://the-internet.herokuapp.com/javascript_alerts

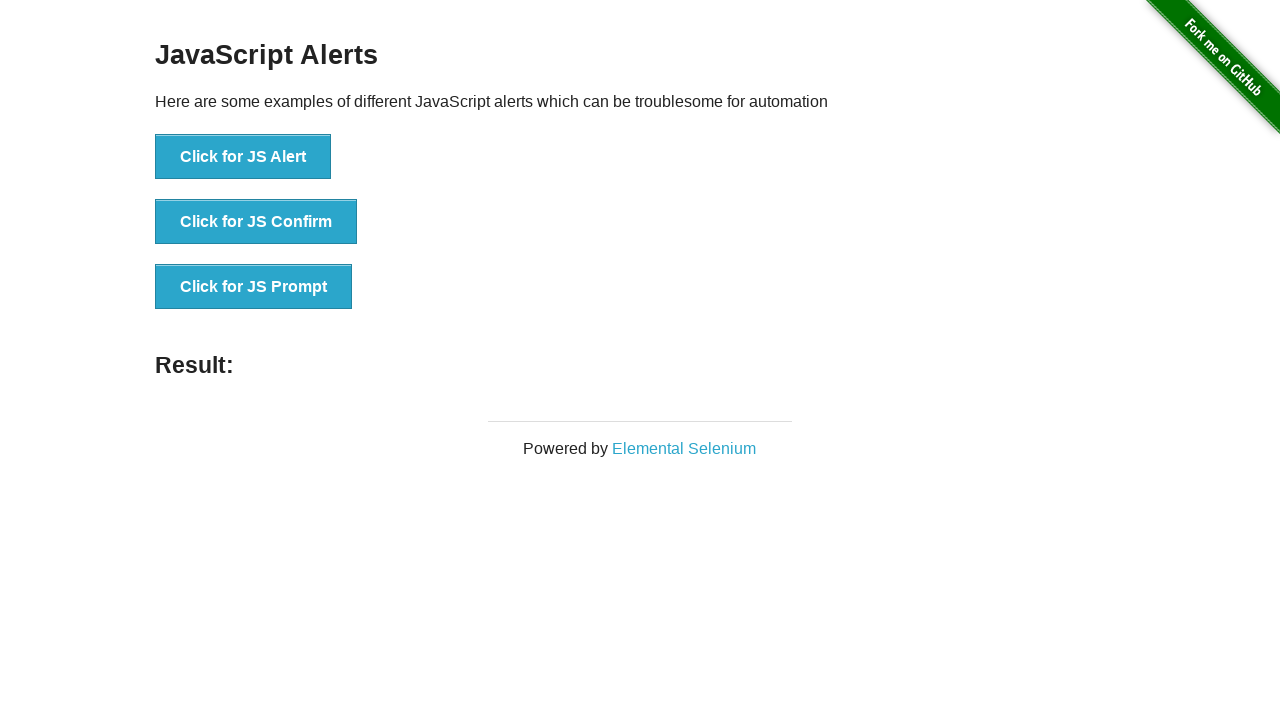

Set up dialog handler to accept confirmation alerts
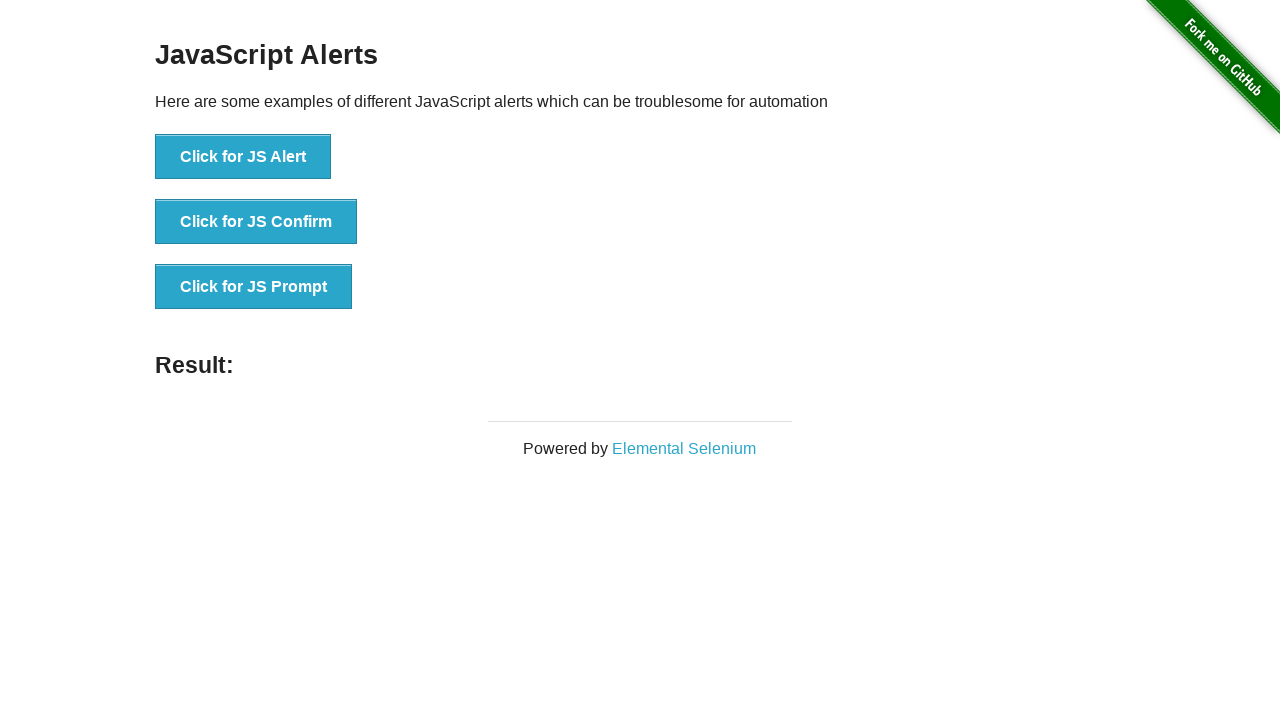

Clicked the JS Confirm button at (256, 222) on button[onclick='jsConfirm()']
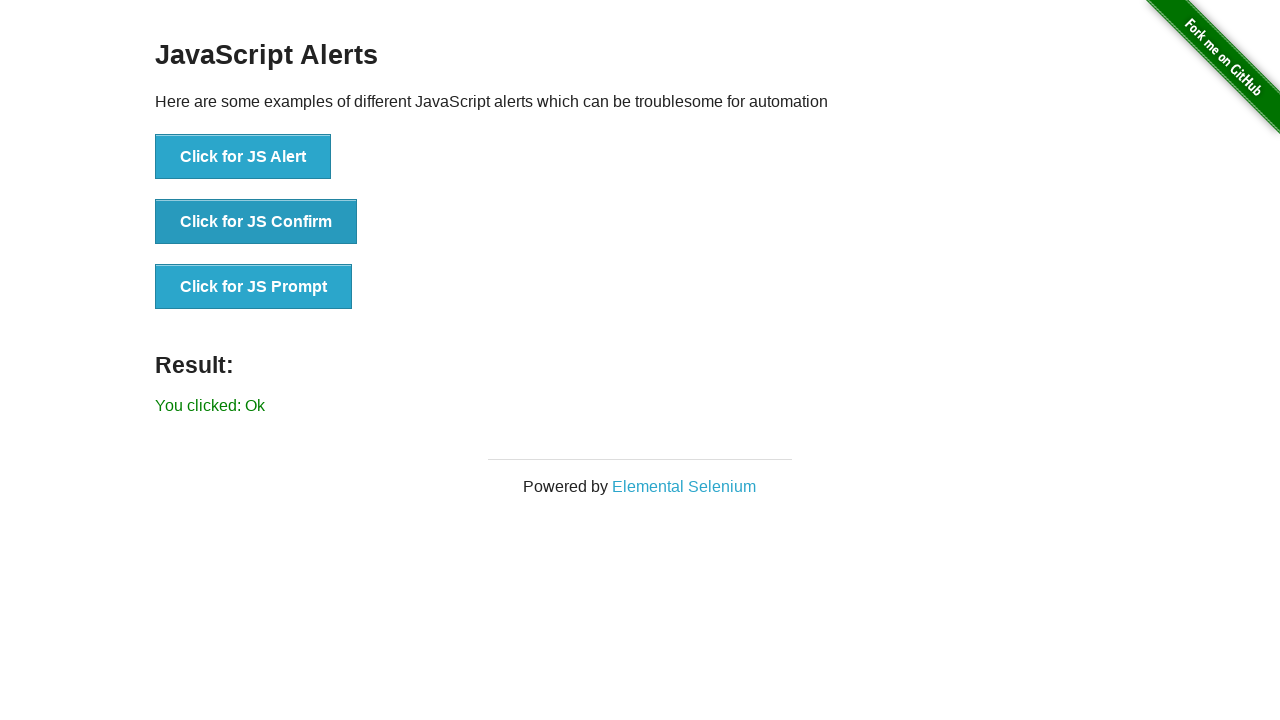

Confirmation dialog accepted and result element loaded
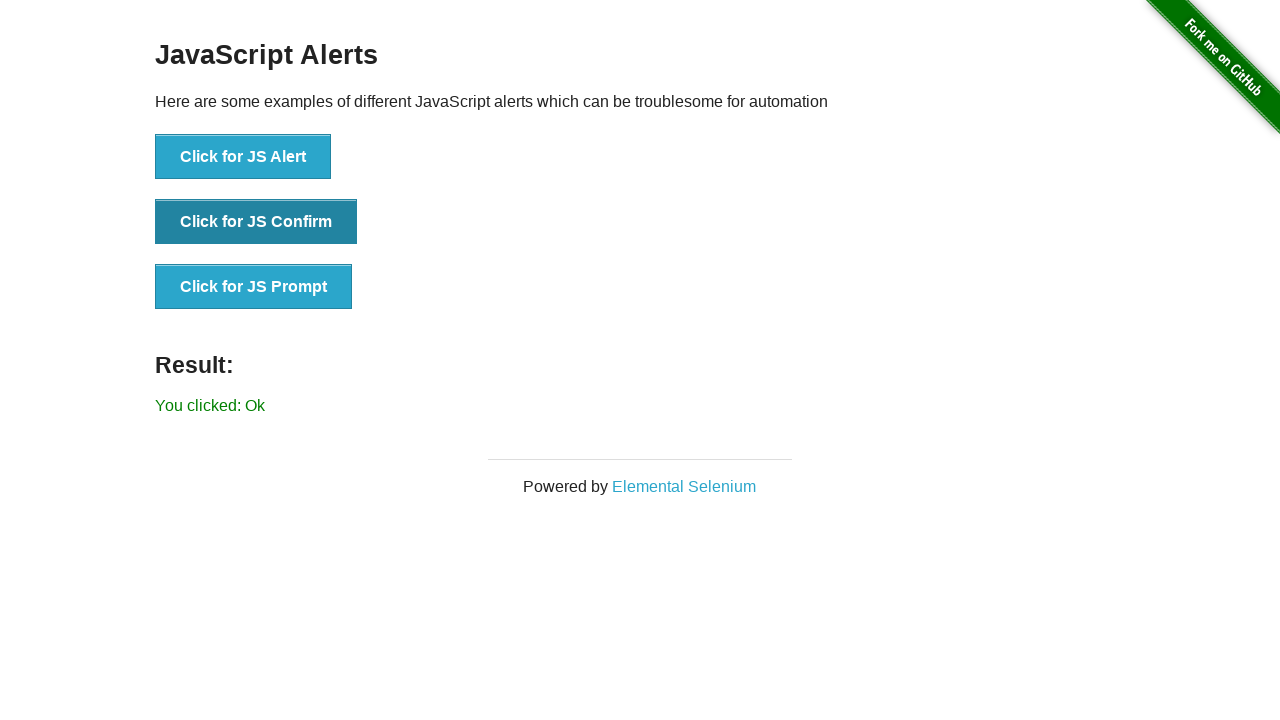

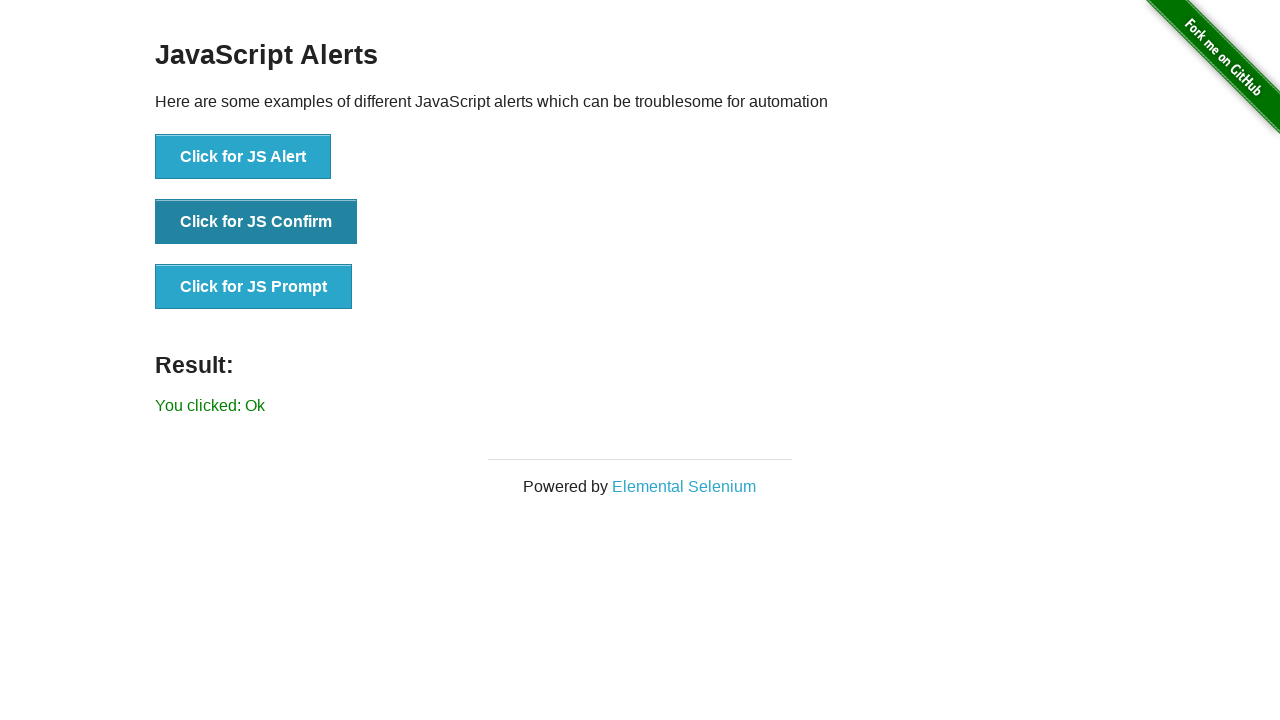